Tests link navigation functionality by clicking a dashboard link, navigating back, and verifying a partial link text element exists with its href attribute

Starting URL: https://www.leafground.com/link.xhtml

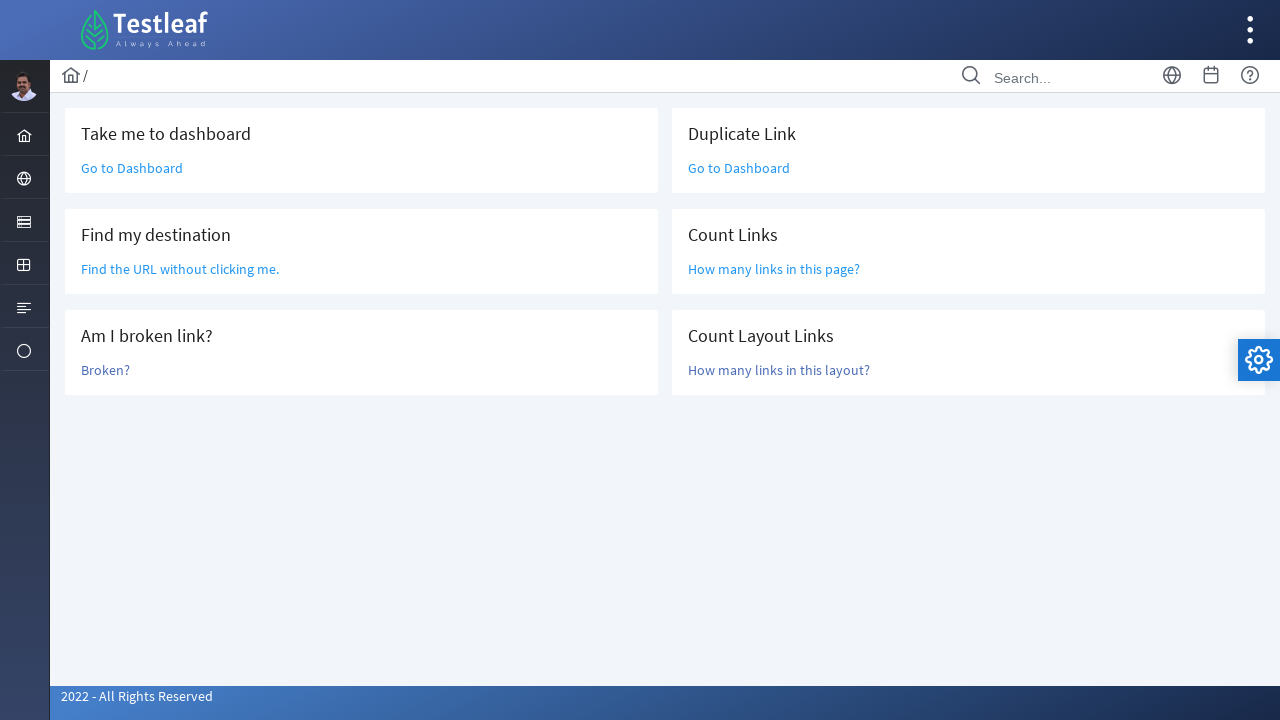

Clicked 'Go to Dashboard' link at (132, 168) on text=Go to Dashboard
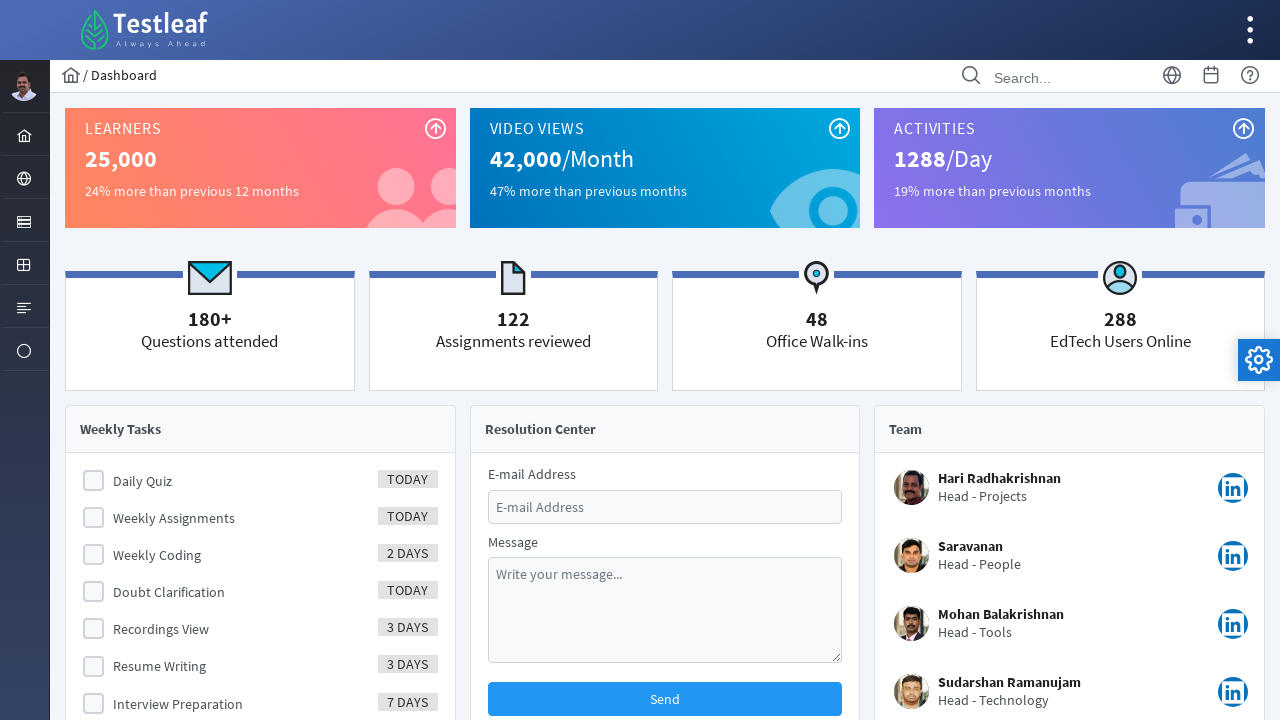

Navigated back to previous page
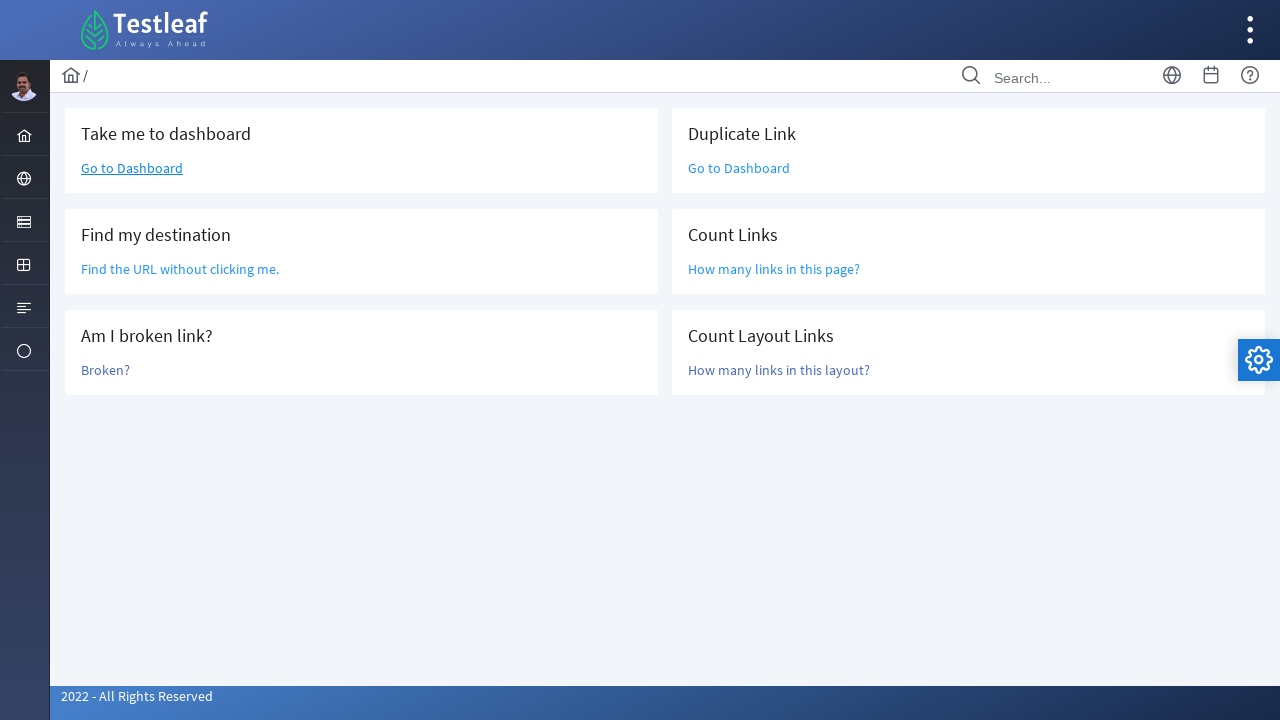

Located link element with partial text 'Find the URL'
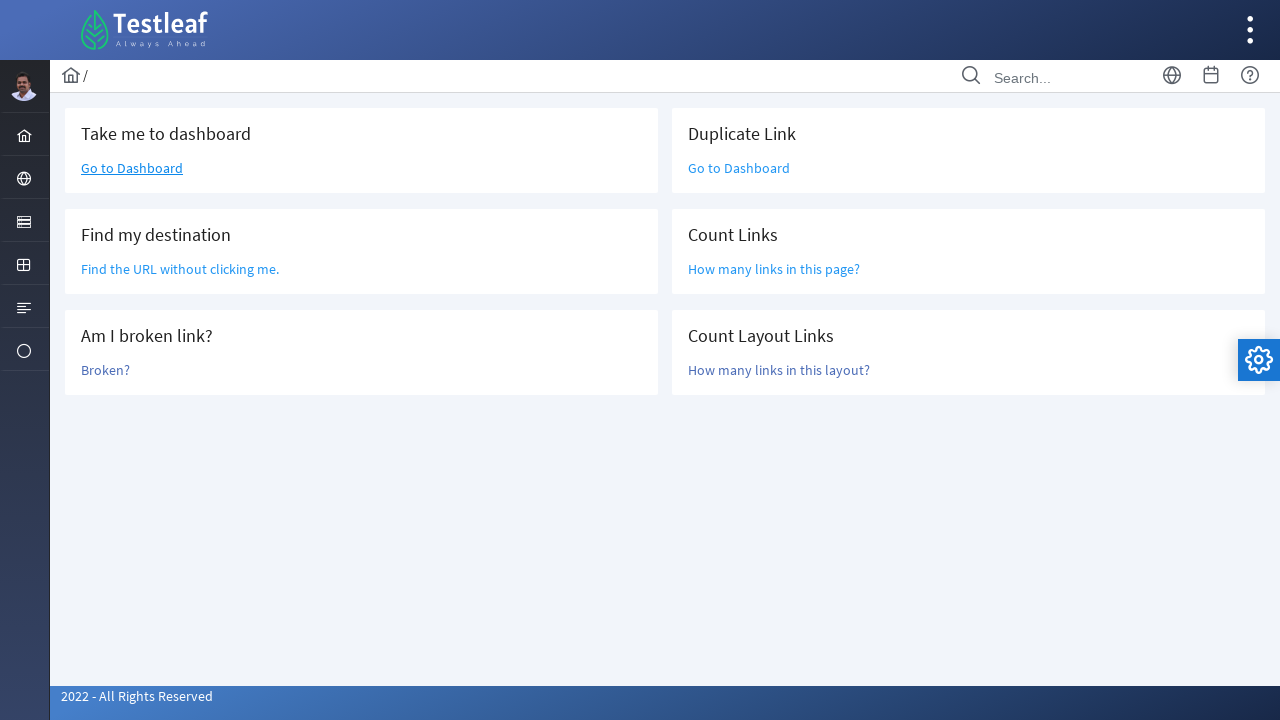

Verified link element is visible and ready
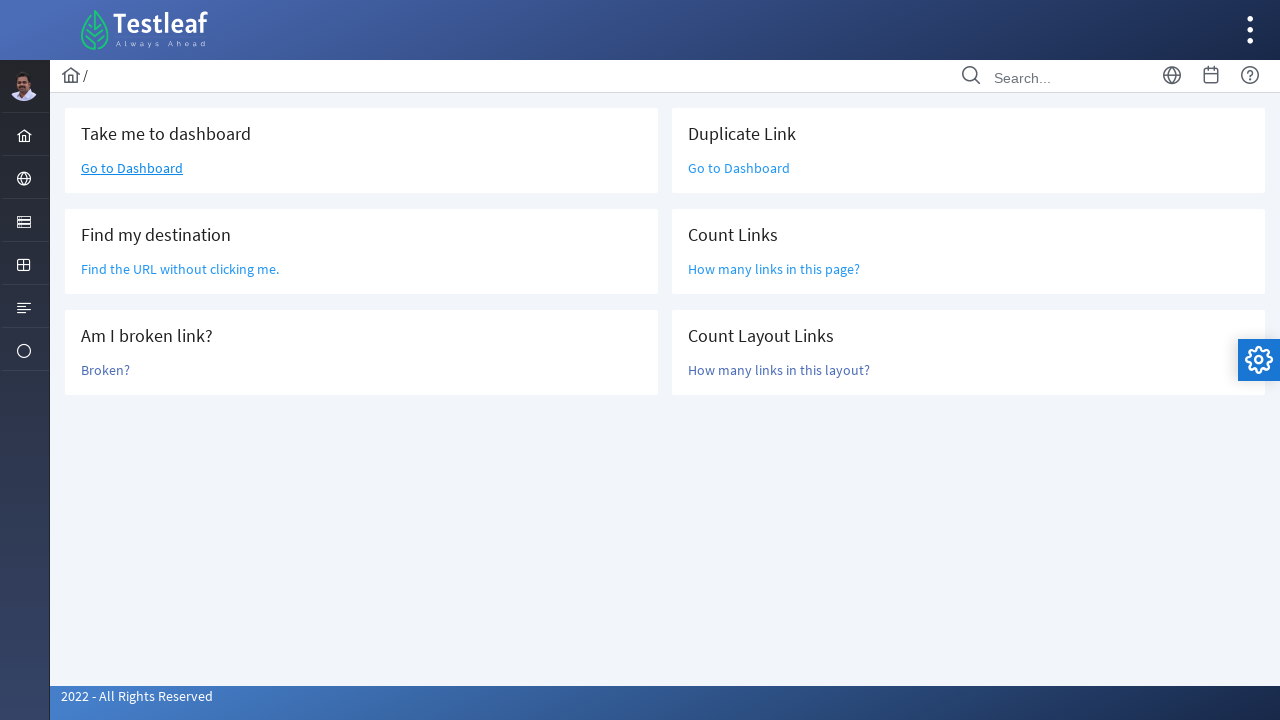

Retrieved href attribute from link: /grid.xhtml
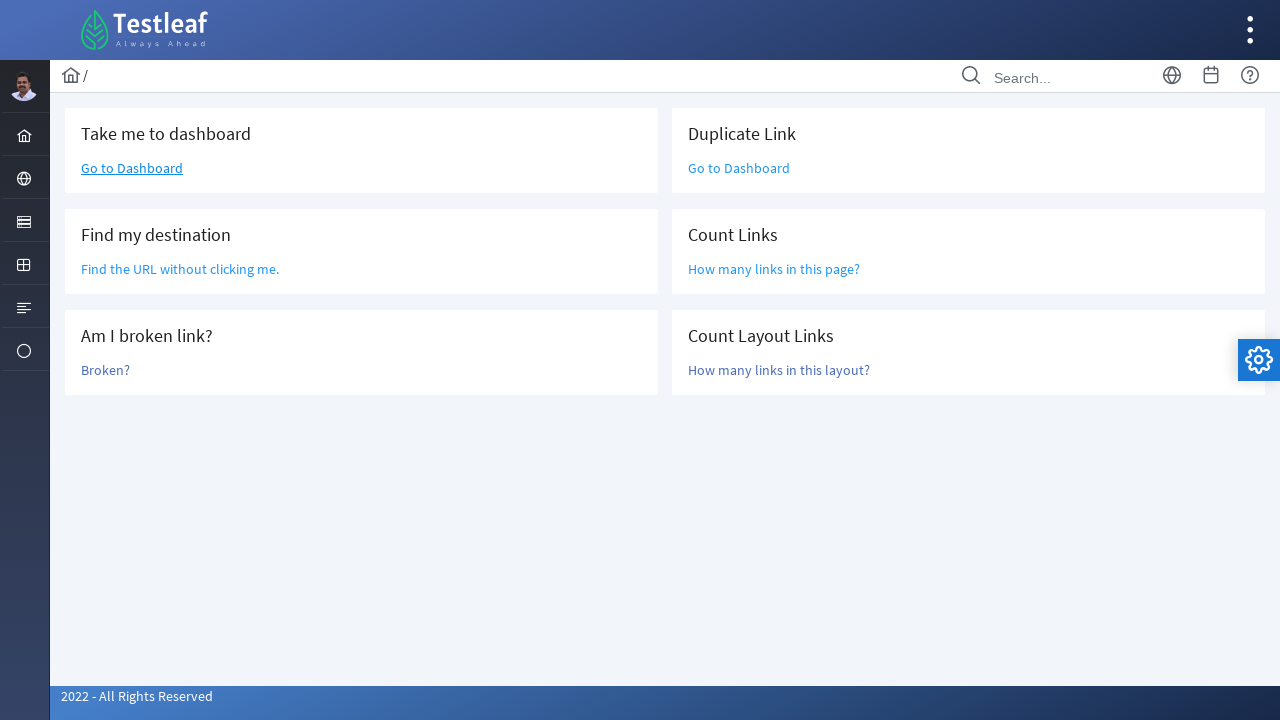

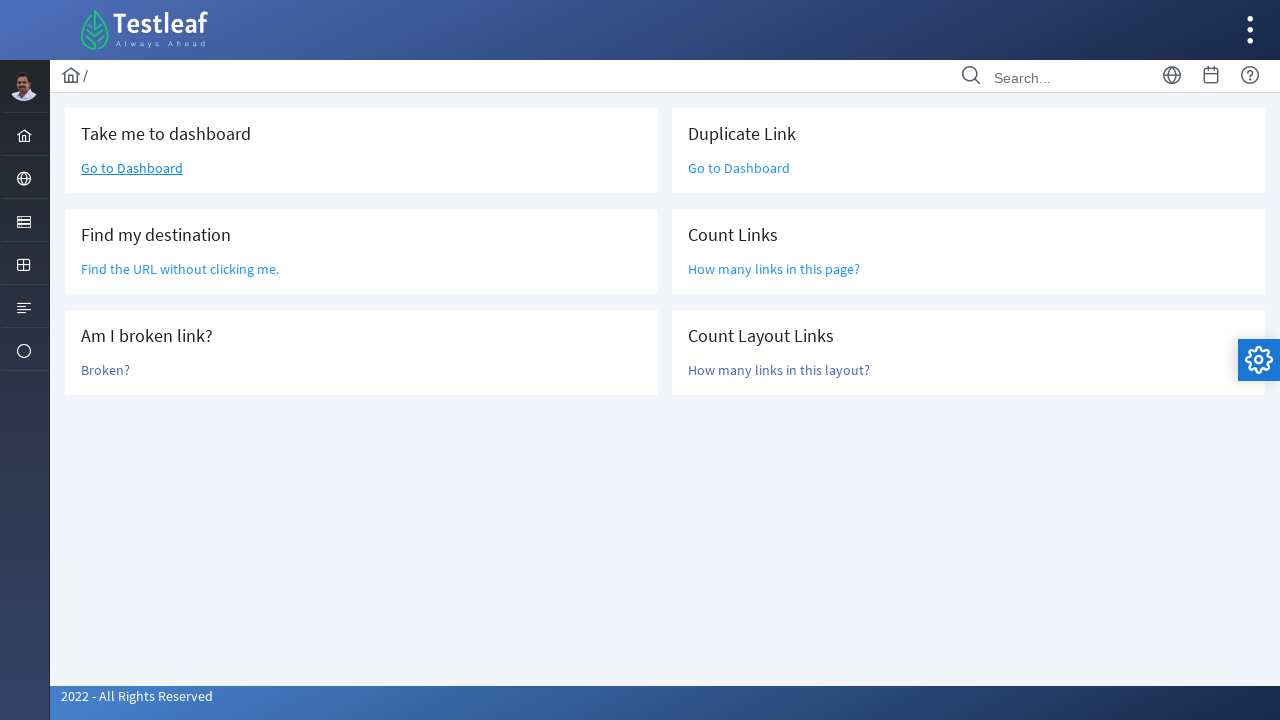